Tests old-style HTML select dropdown by selecting an option by value and verifying the selected text is "Yellow"

Starting URL: https://demoqa.com/select-menu

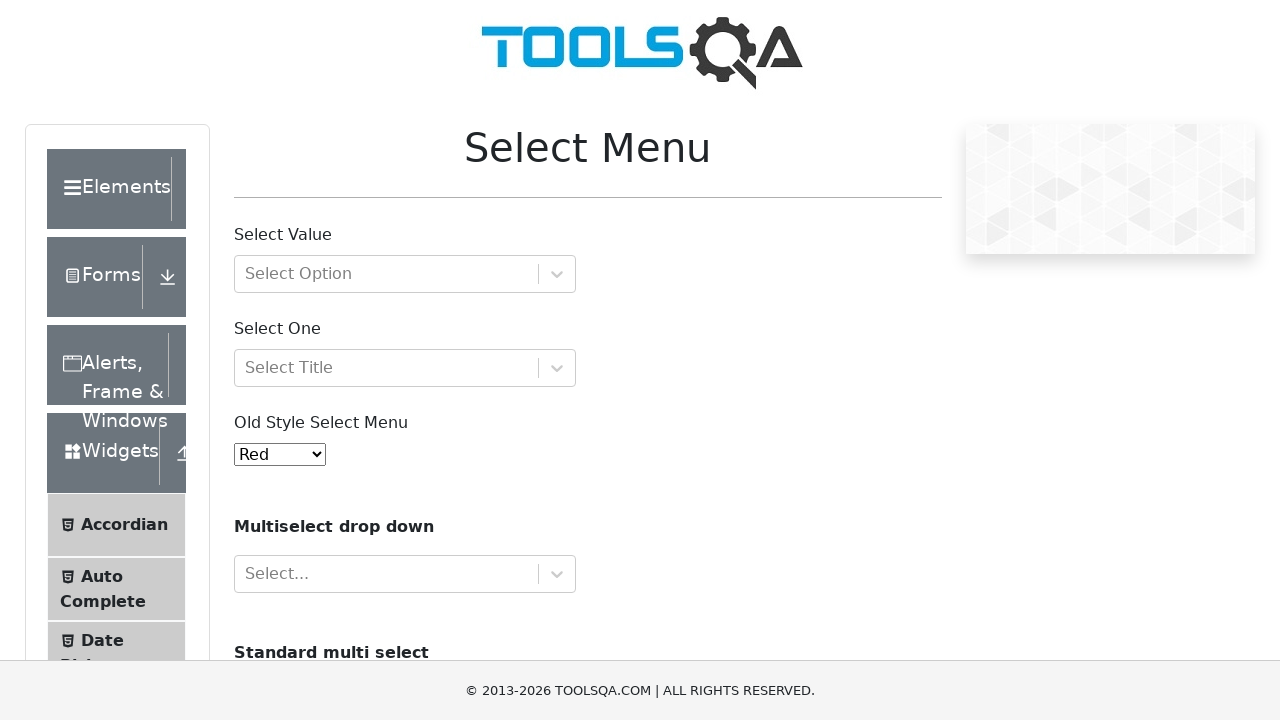

Selected option with value='3' (Yellow) from old-style select dropdown on select#oldSelectMenu
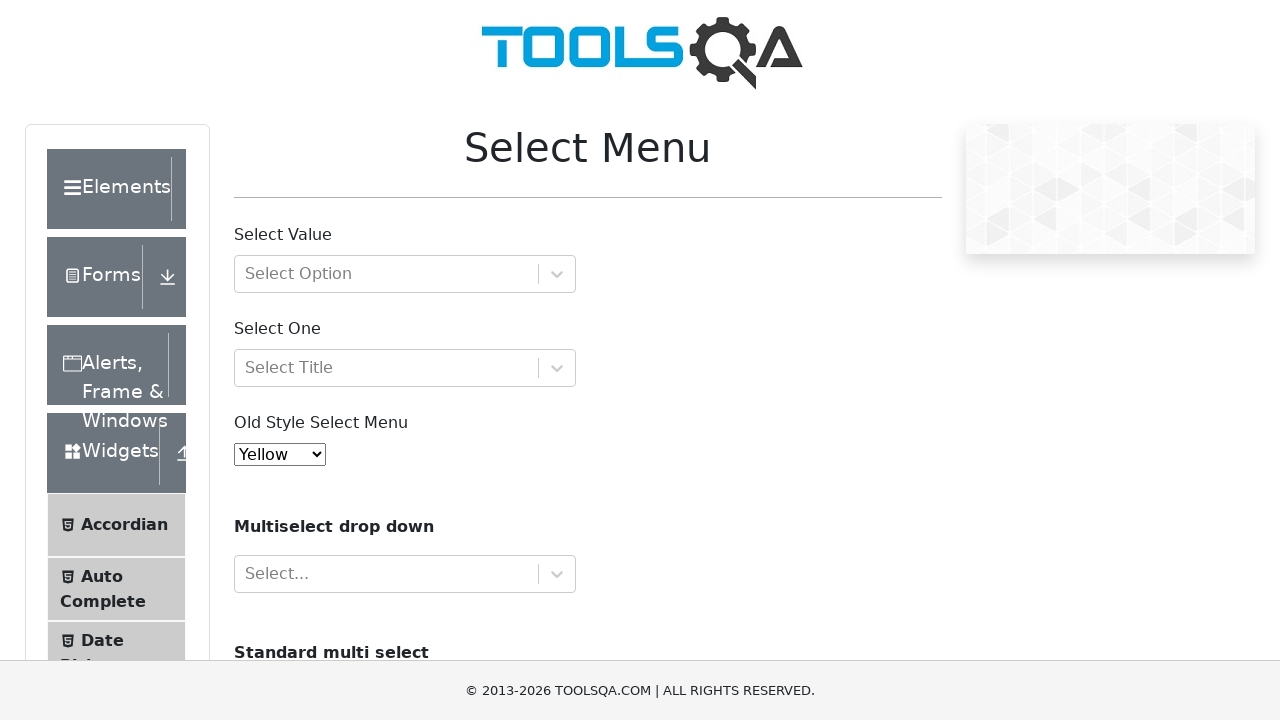

Retrieved text content of selected option
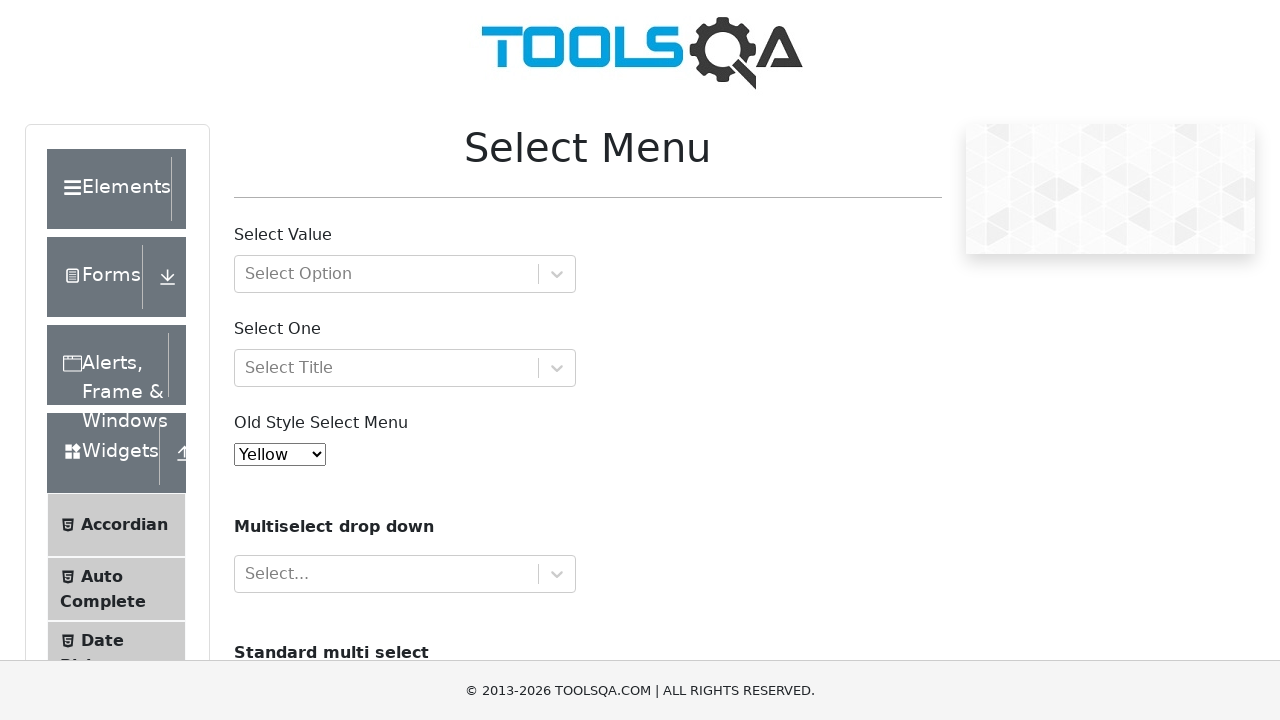

Verified that selected option text is 'Yellow'
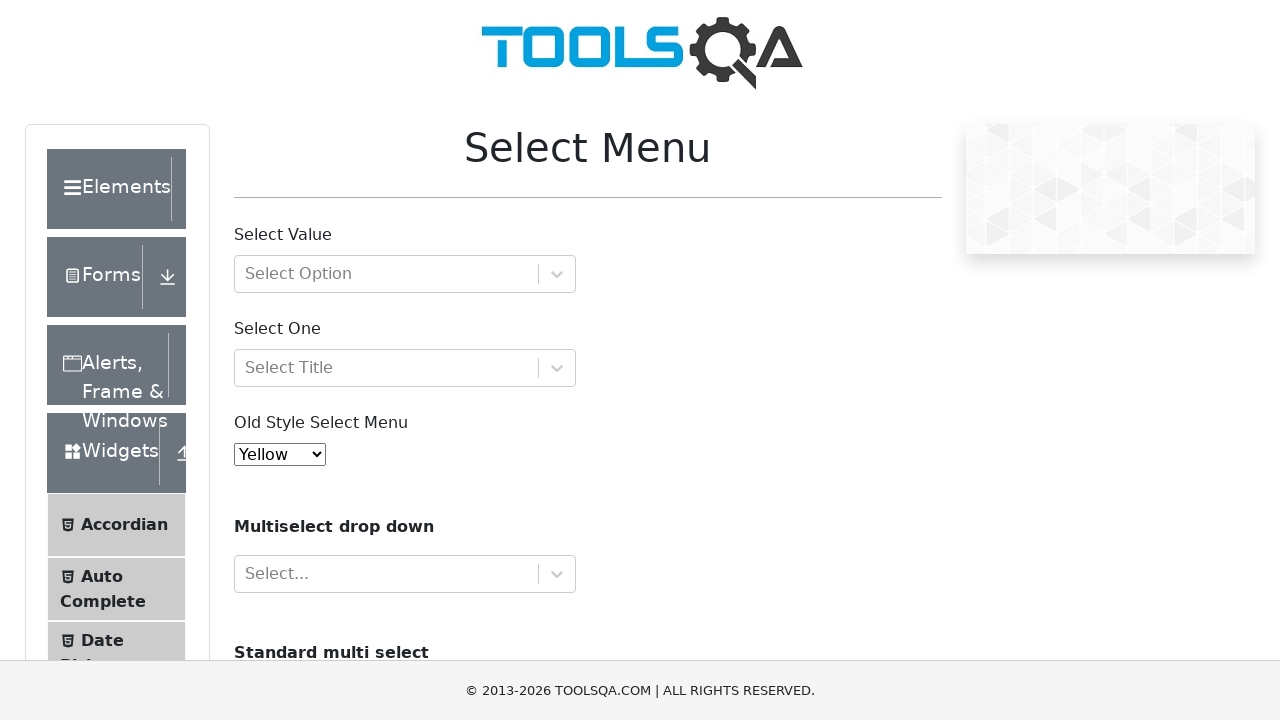

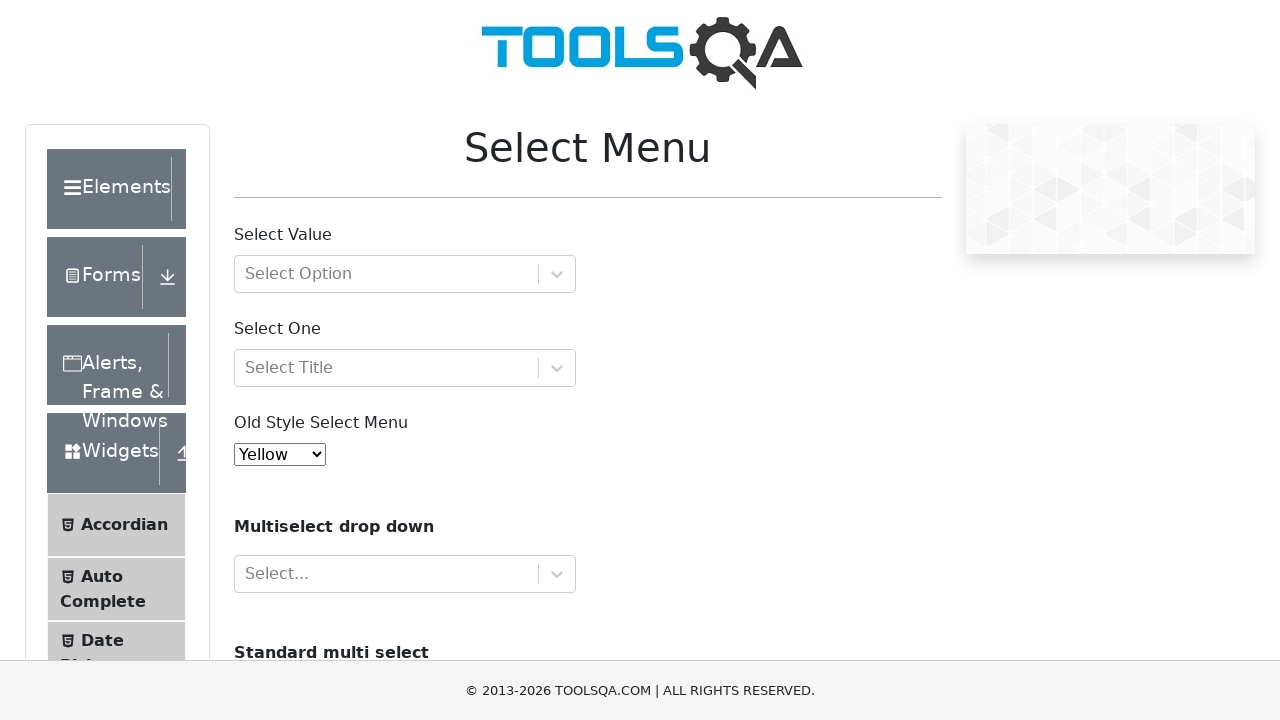